Tests the current address textarea field by entering an address, submitting the form, and verifying the displayed result

Starting URL: https://demoqa.com/text-box

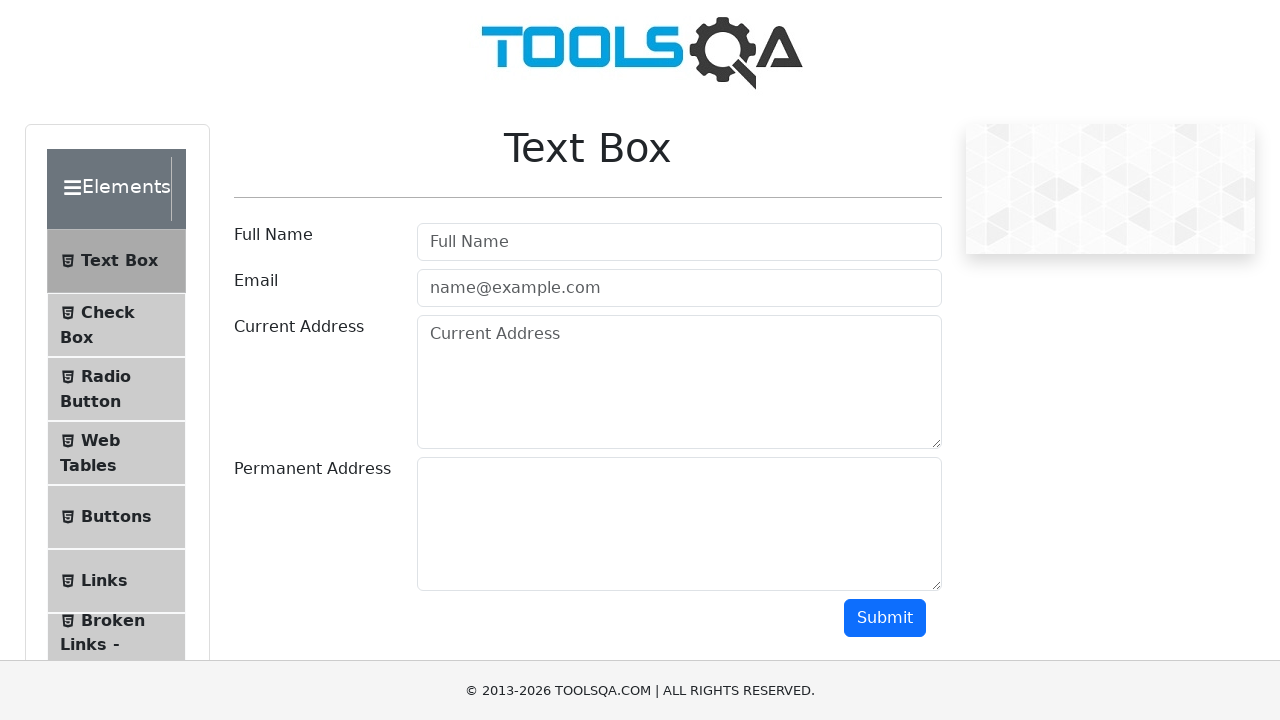

Filled current address textarea with 'Gedimino pilis' on textarea#currentAddress
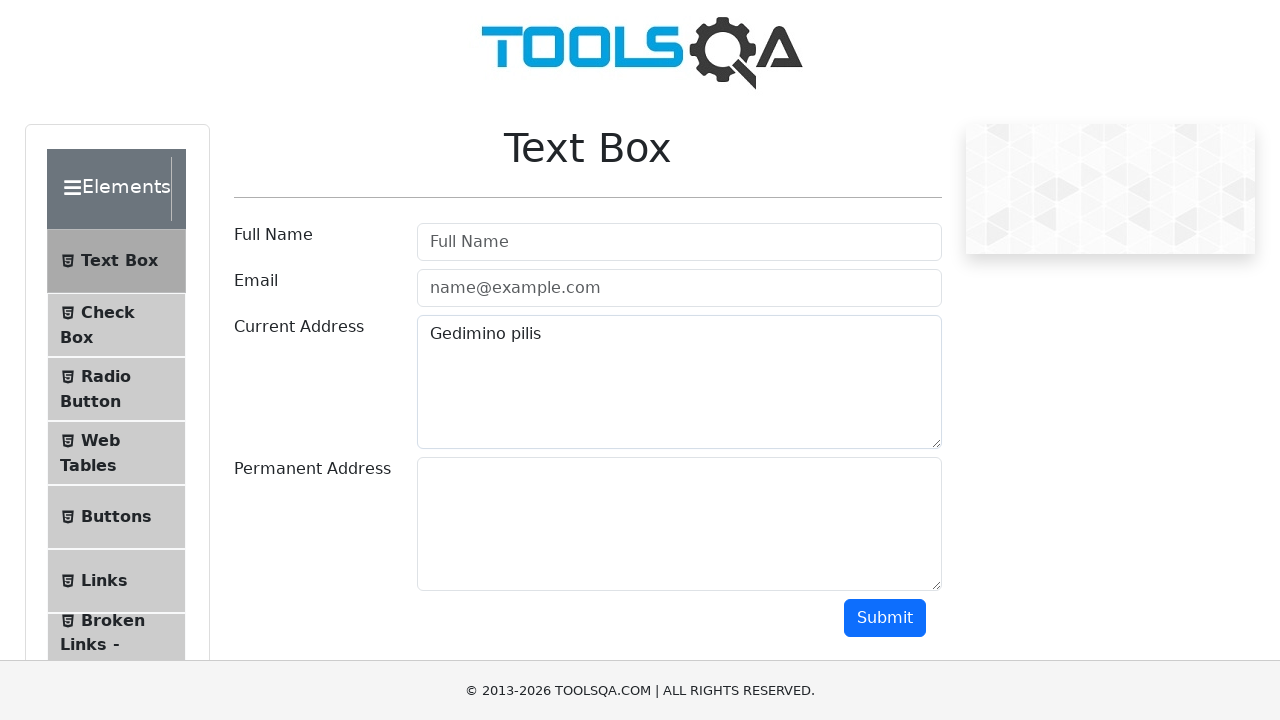

Clicked submit button to submit the form at (885, 618) on #submit
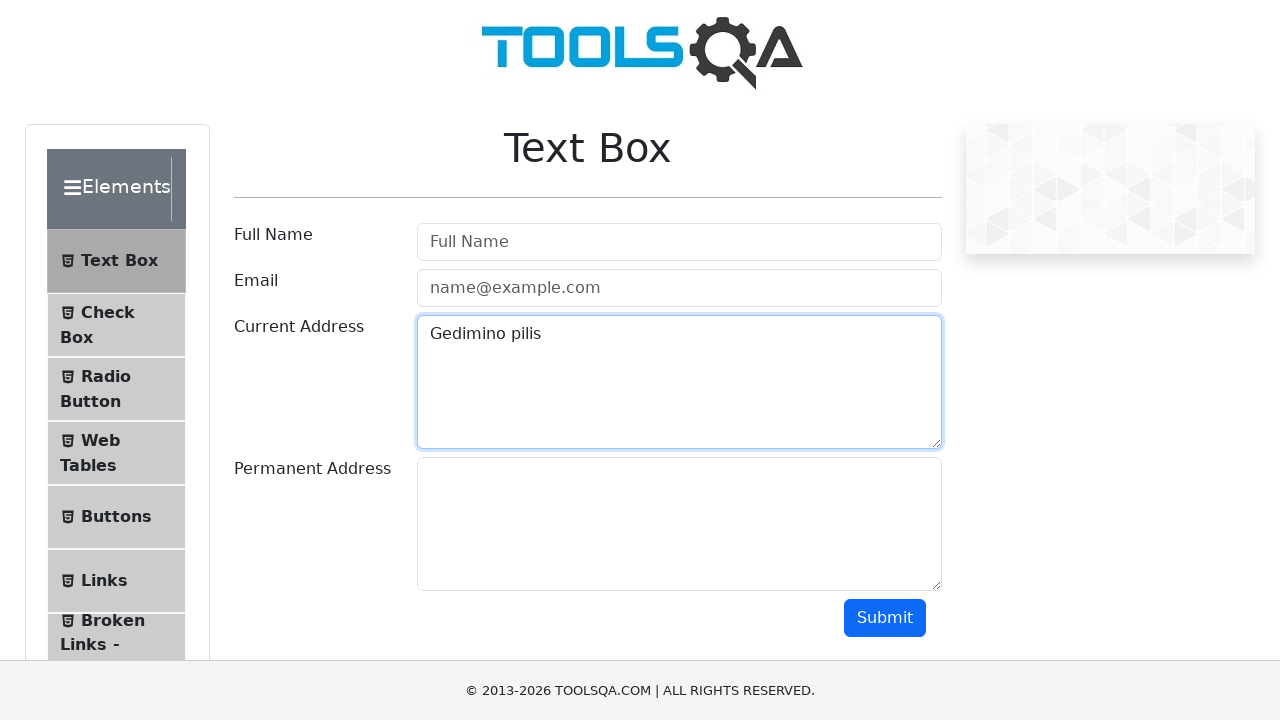

Current address result displayed on page
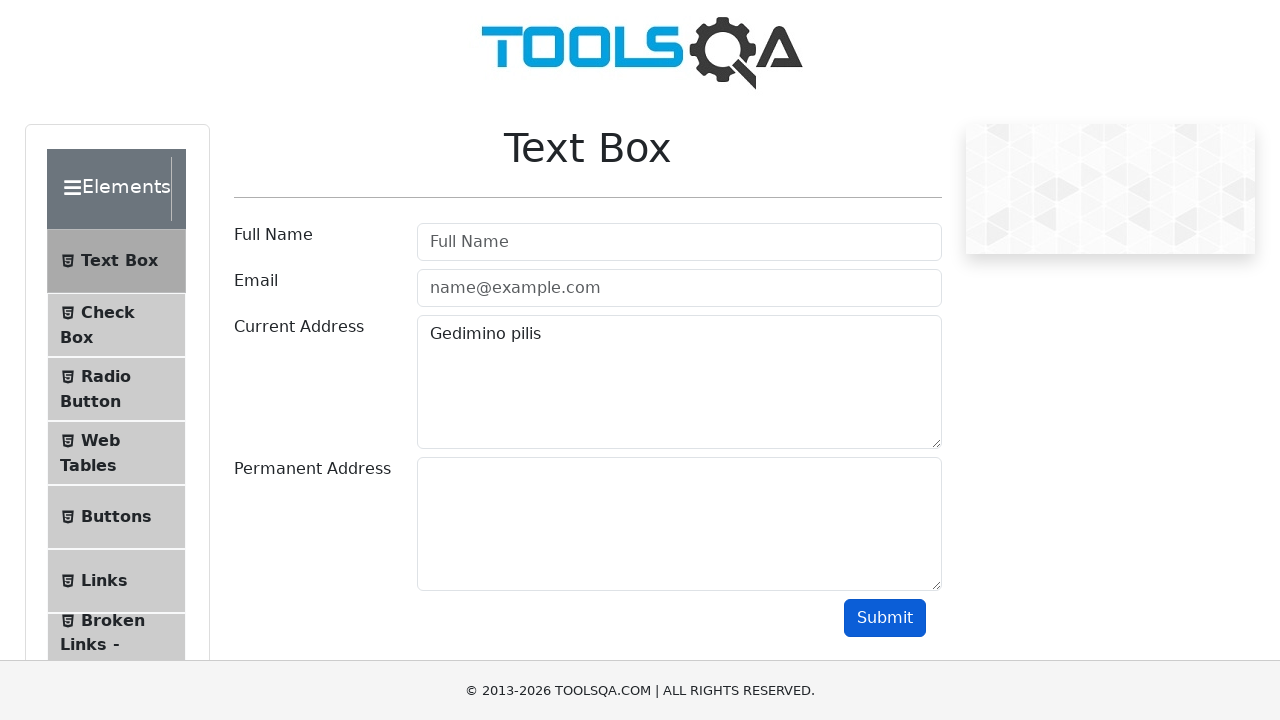

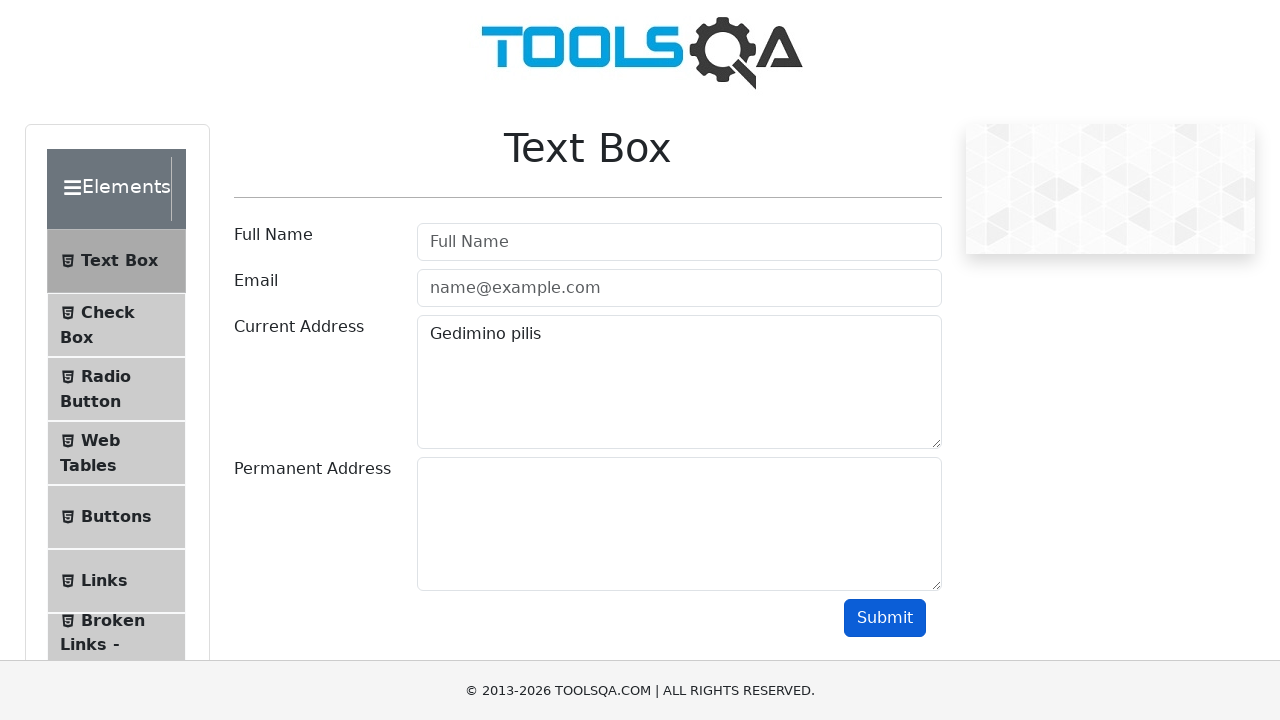